Tests range input functionality by setting values directly and using drag actions to adjust the slider

Starting URL: https://www.selenium.dev/selenium/web/web-form.html

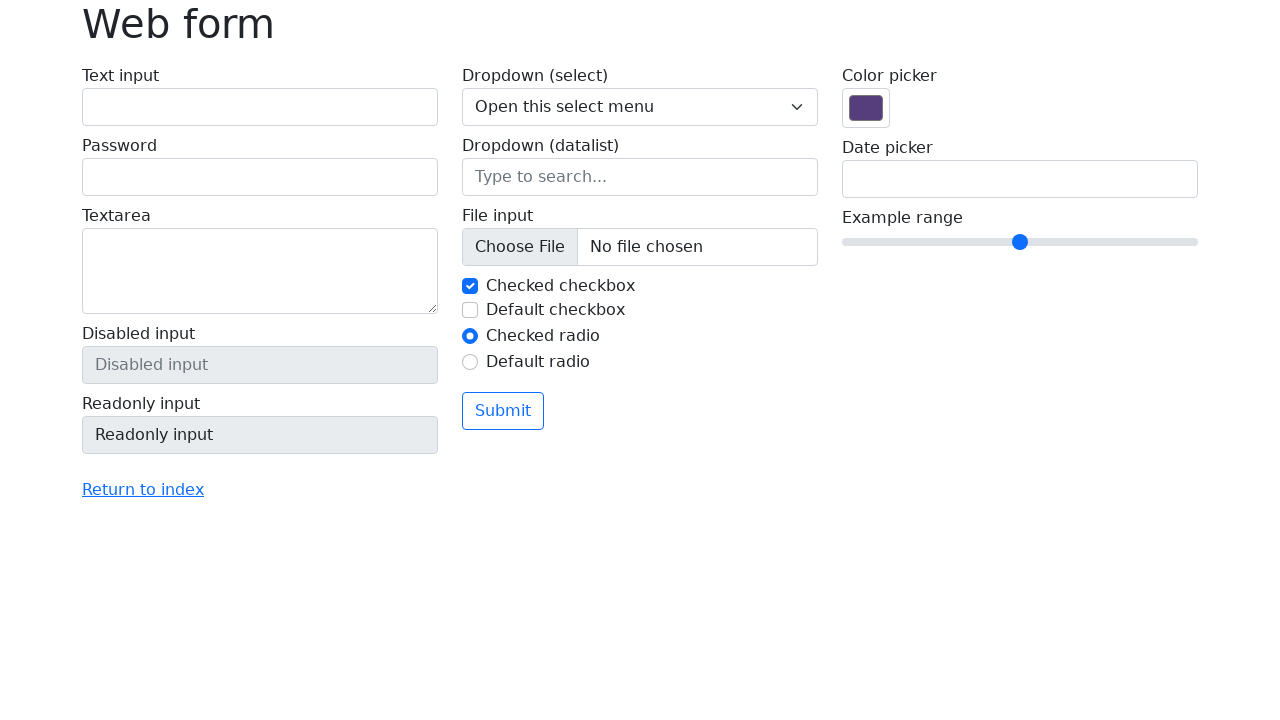

Located range input element by name 'my-range'
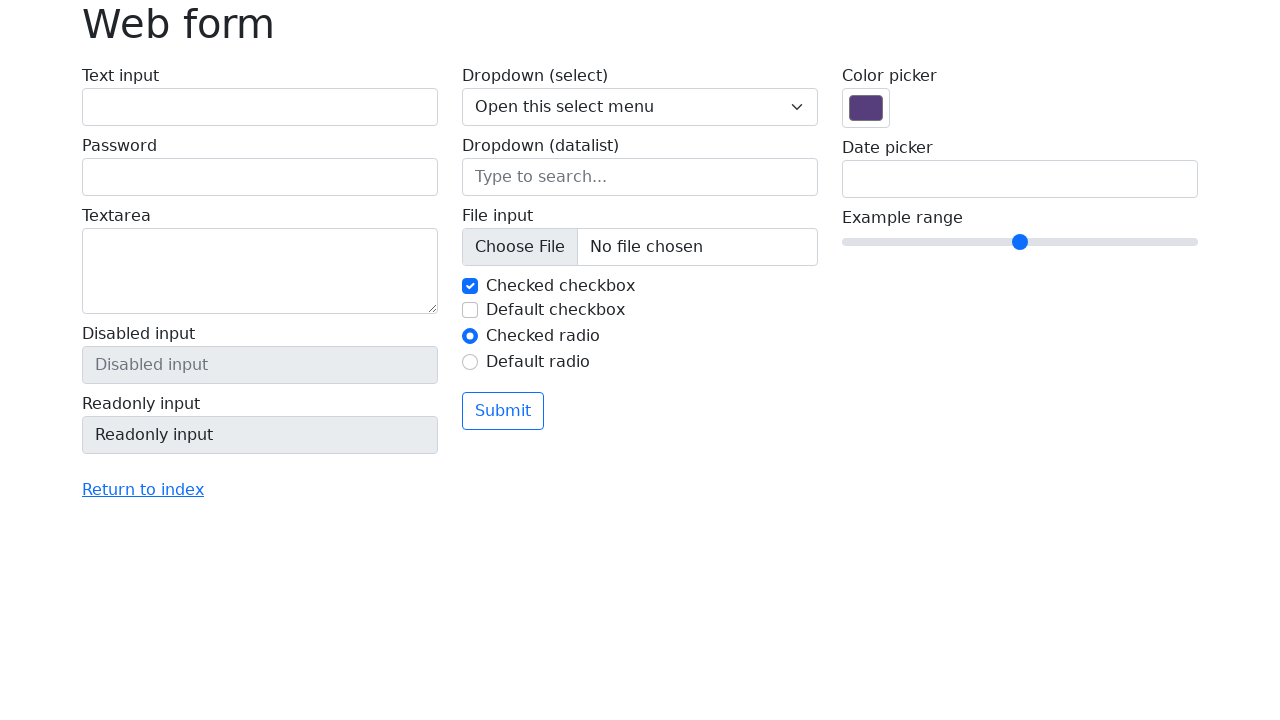

Set range input value to 8 using fill() on input[name='my-range']
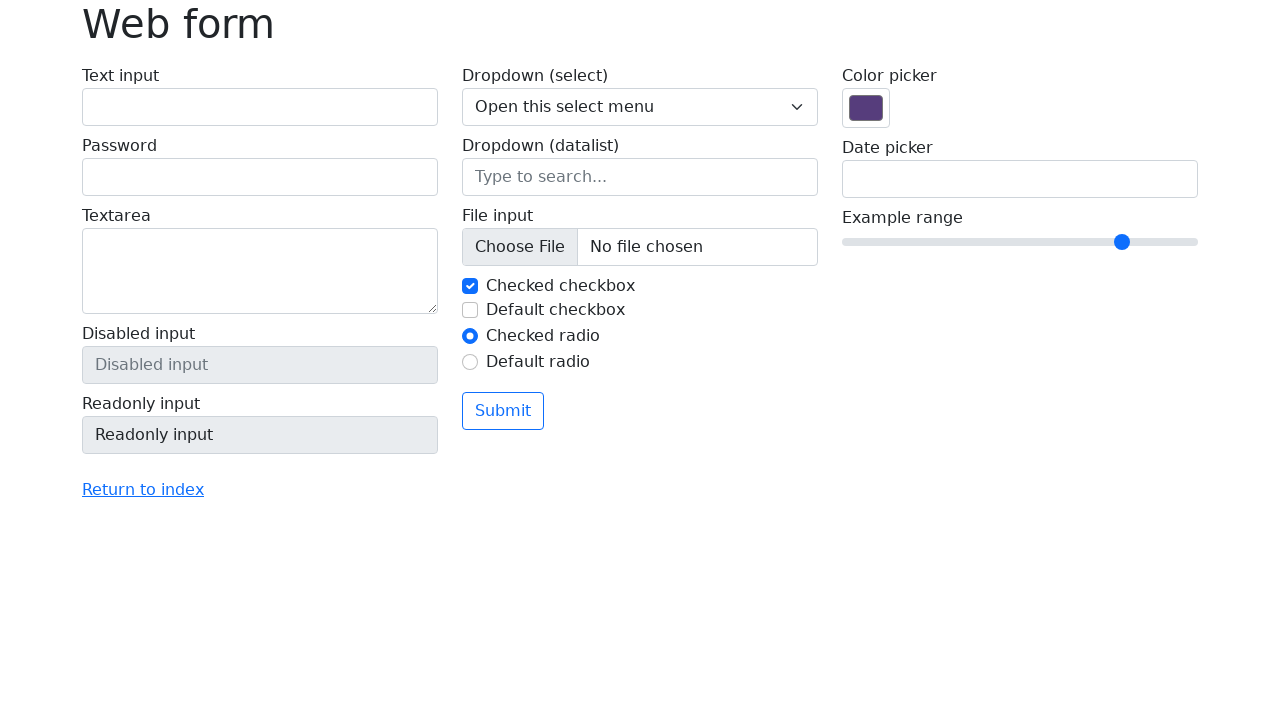

Verified range input value is 8
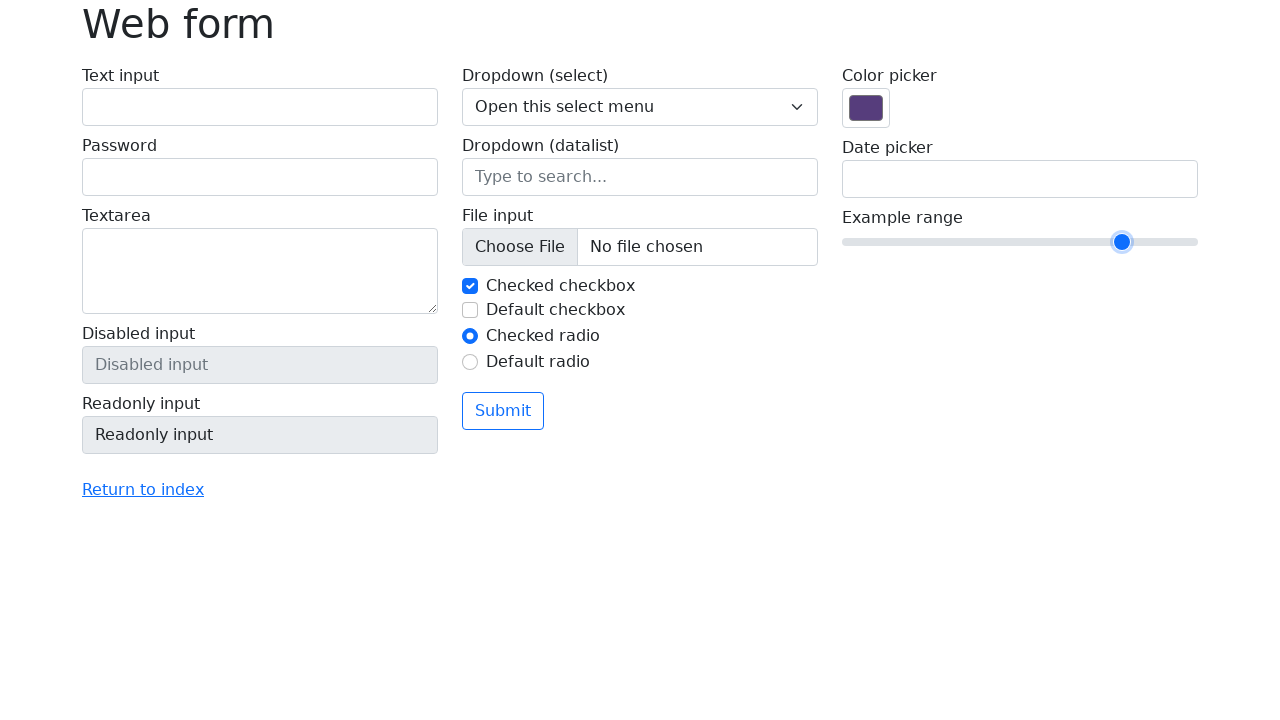

Retrieved bounding box of range input element
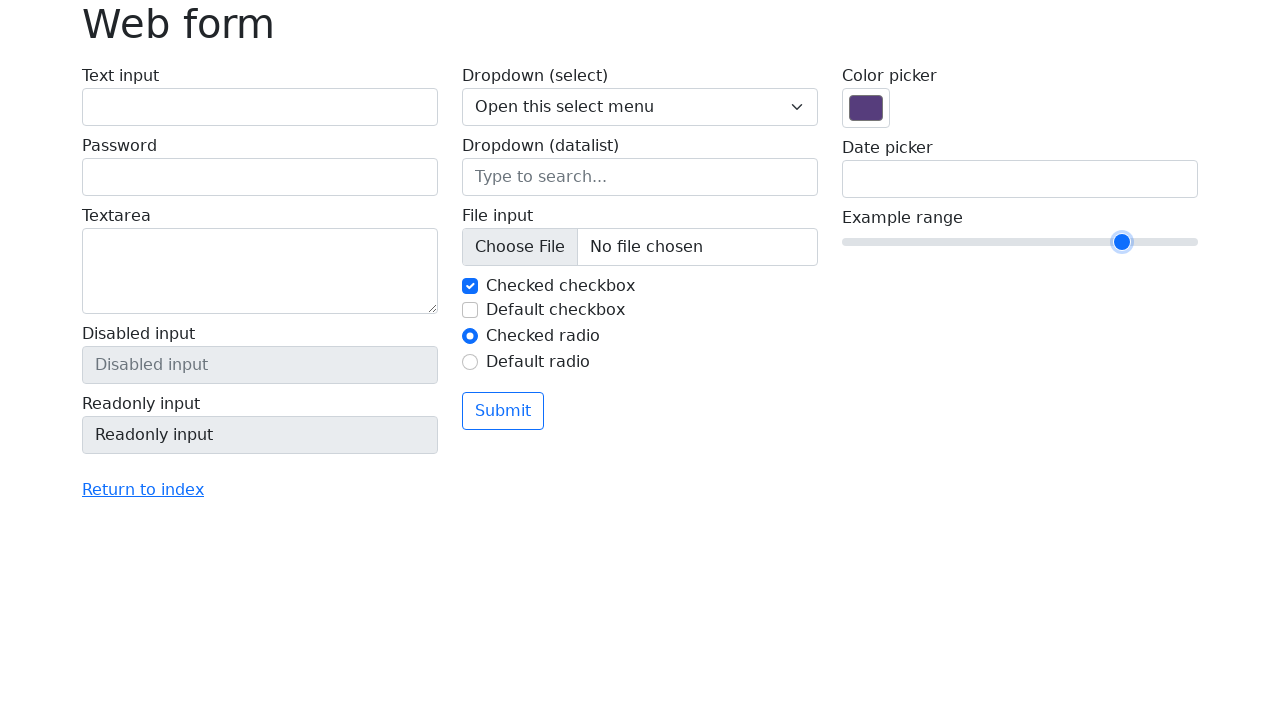

Moved mouse to center of range input at (1020, 242)
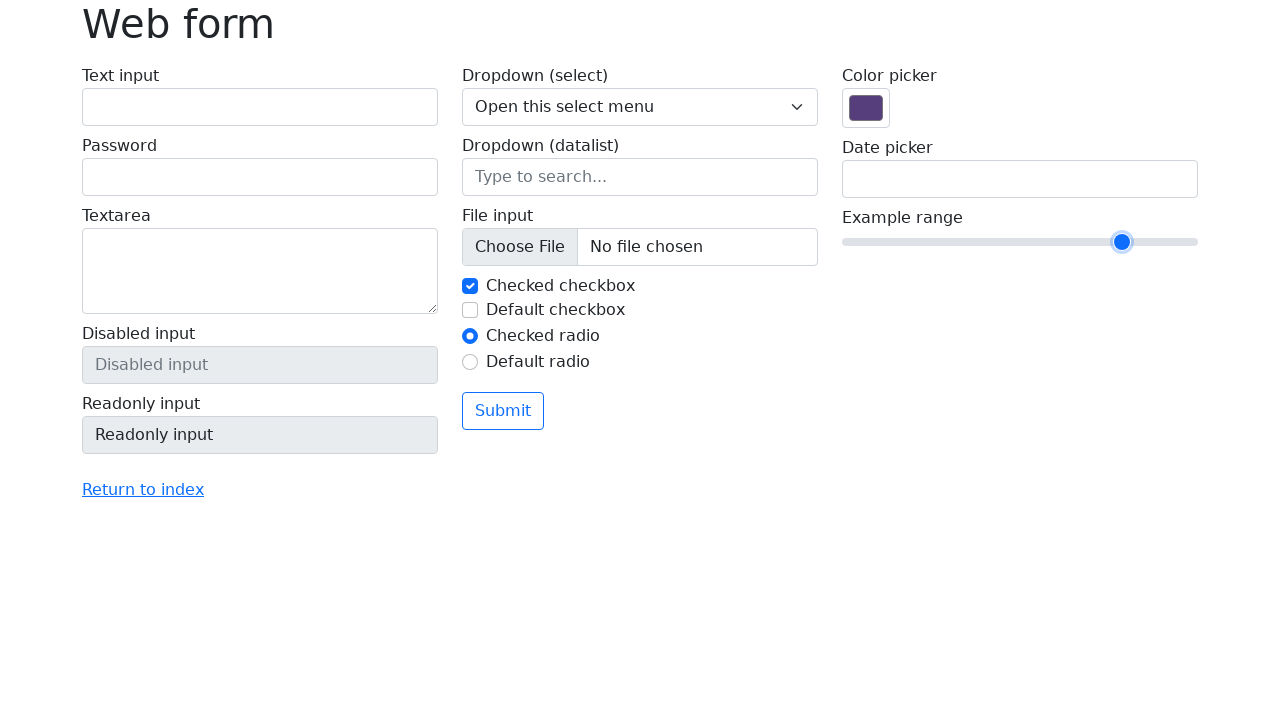

Pressed down mouse button on range input at (1020, 242)
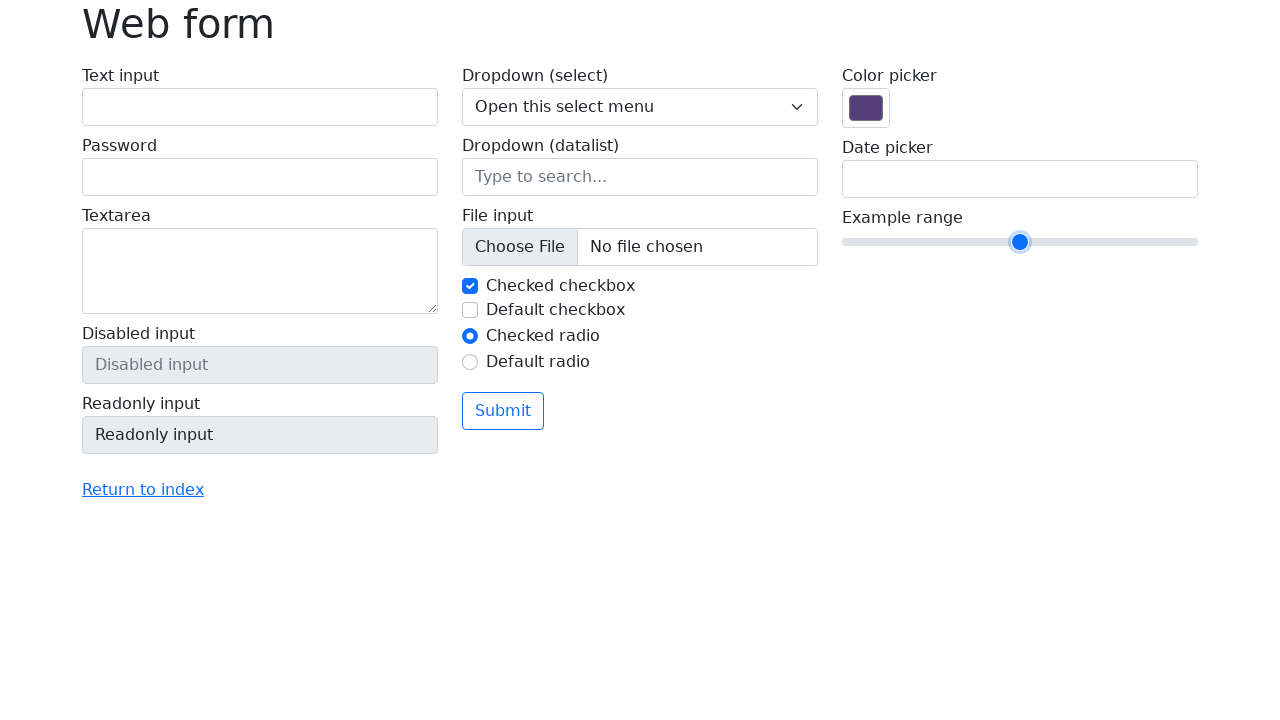

Dragged mouse 50 pixels to the right at (1070, 242)
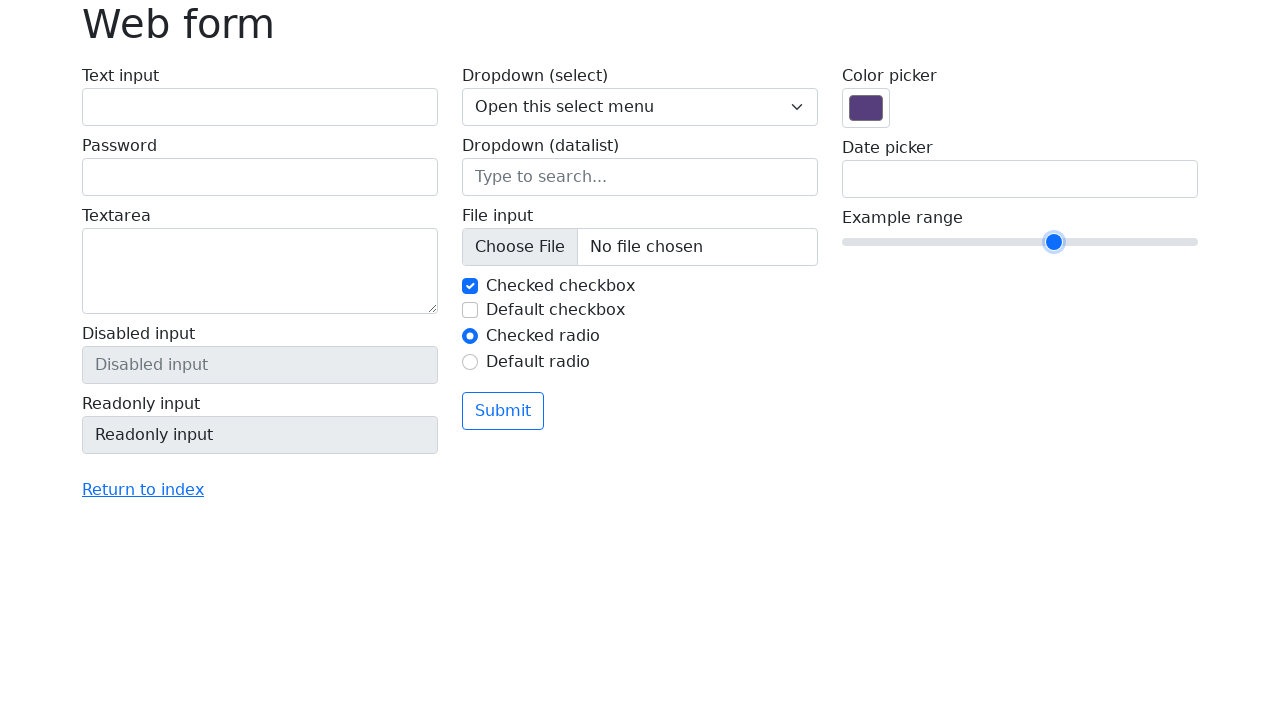

Released mouse button to complete drag action at (1070, 242)
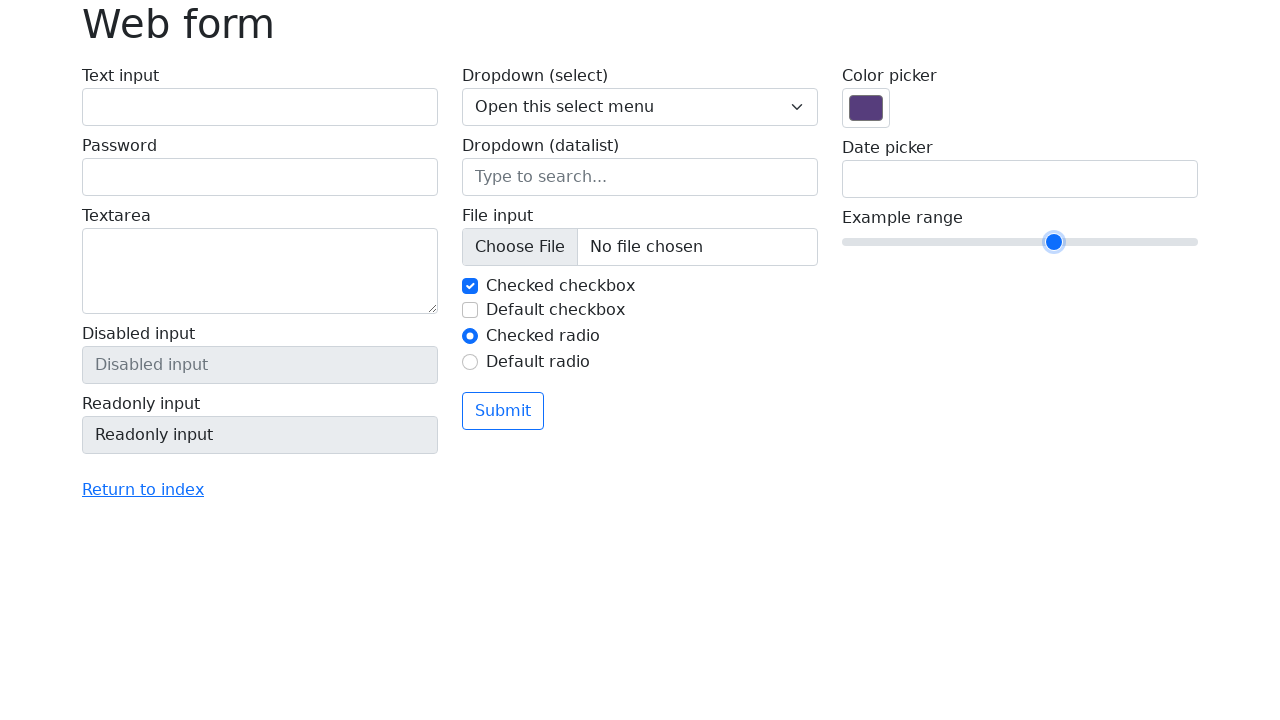

Retrieved final value of range input after drag
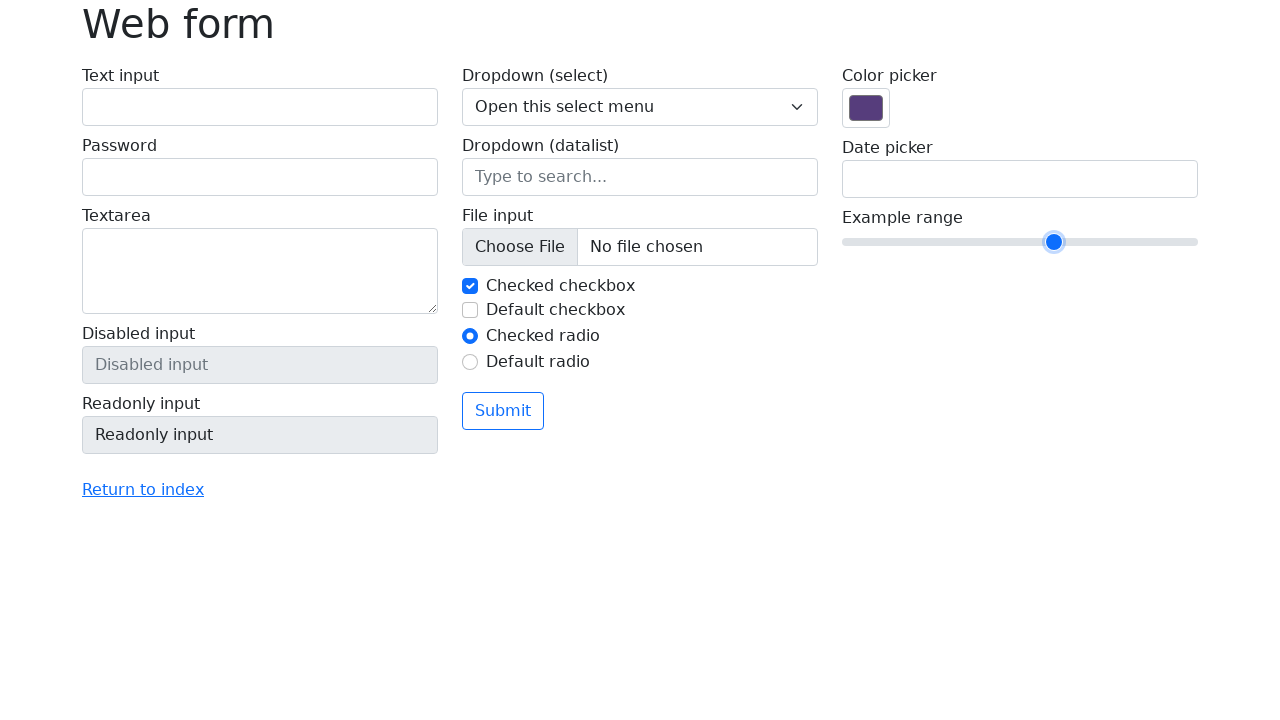

Verified range input value changed from default value of 5
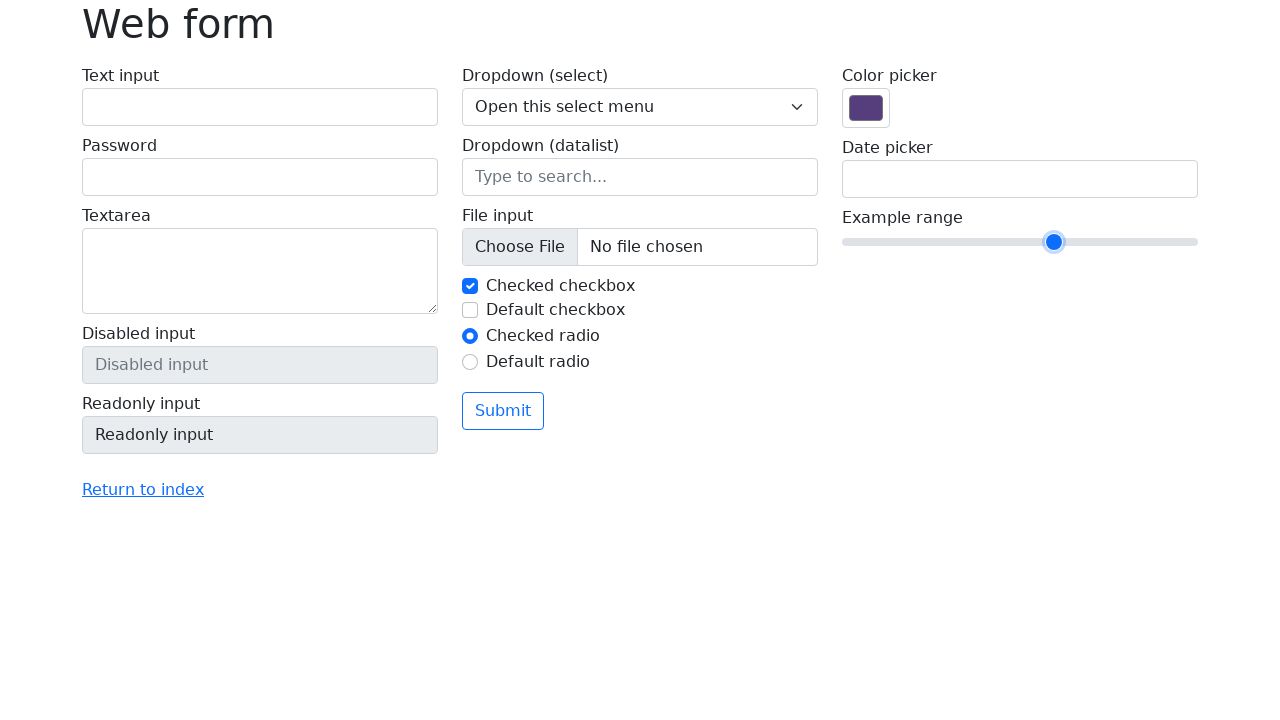

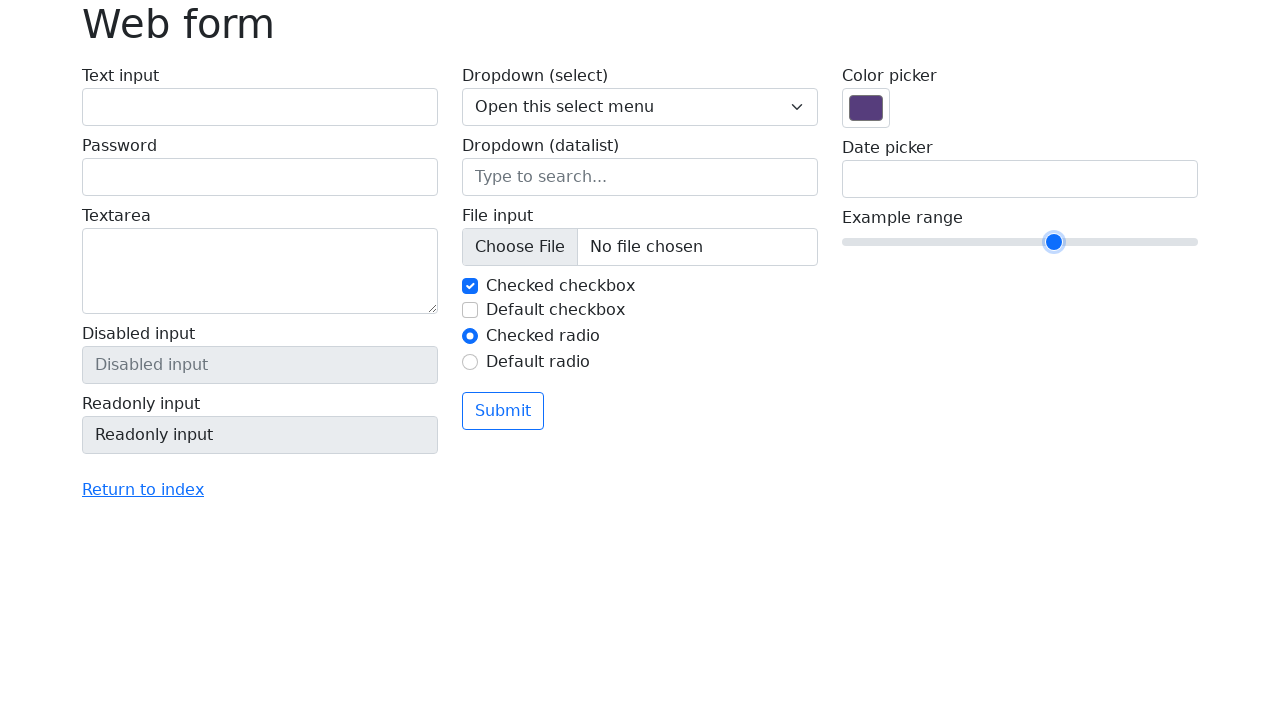